Creates a new paste on Pastebin by filling in the code content, paste name, selecting expiration time, optionally selecting syntax highlighting, and submitting the form.

Starting URL: https://pastebin.com/

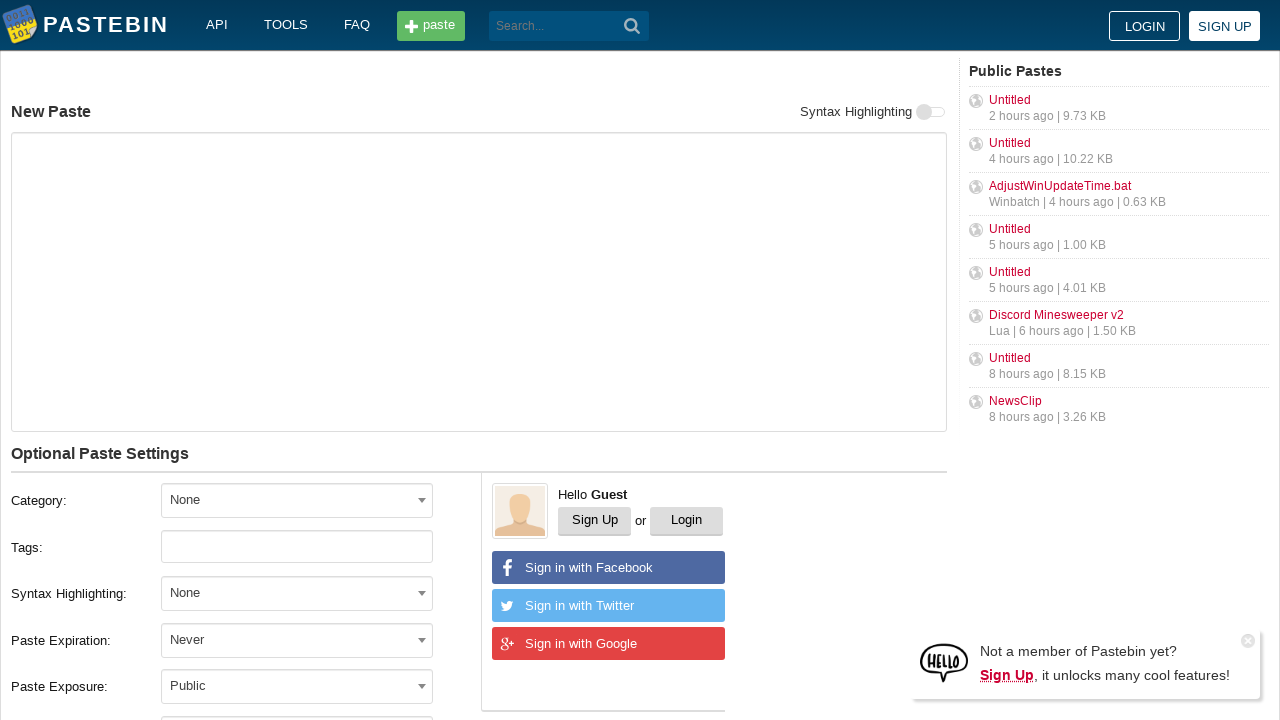

Code textarea element loaded
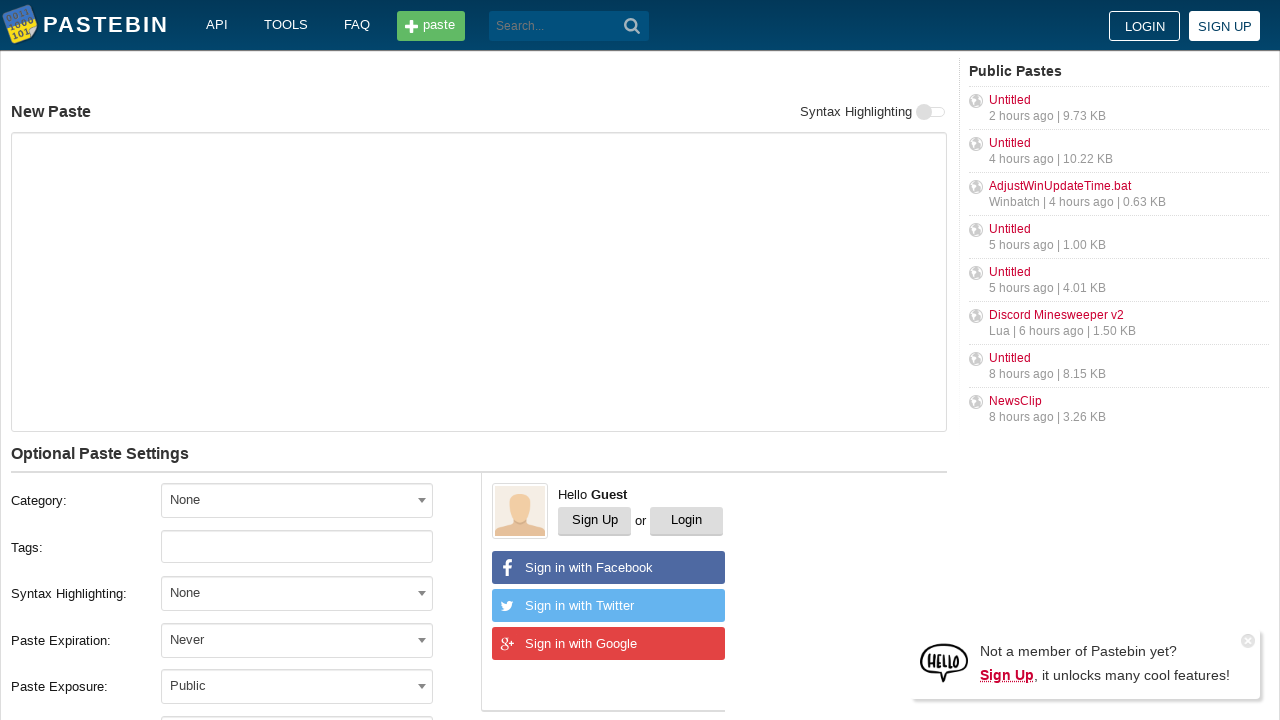

Filled code content with Python hello world example on #postform-text
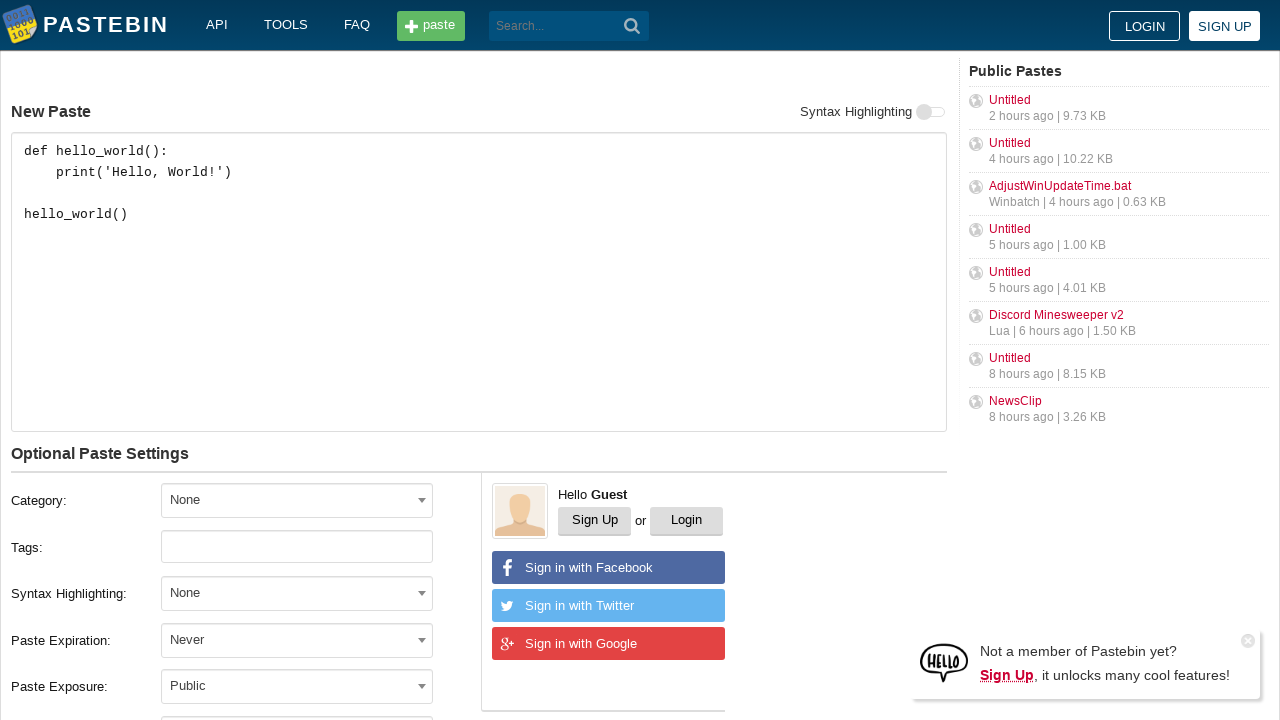

Filled paste name with 'Python Hello World Example' on #postform-name
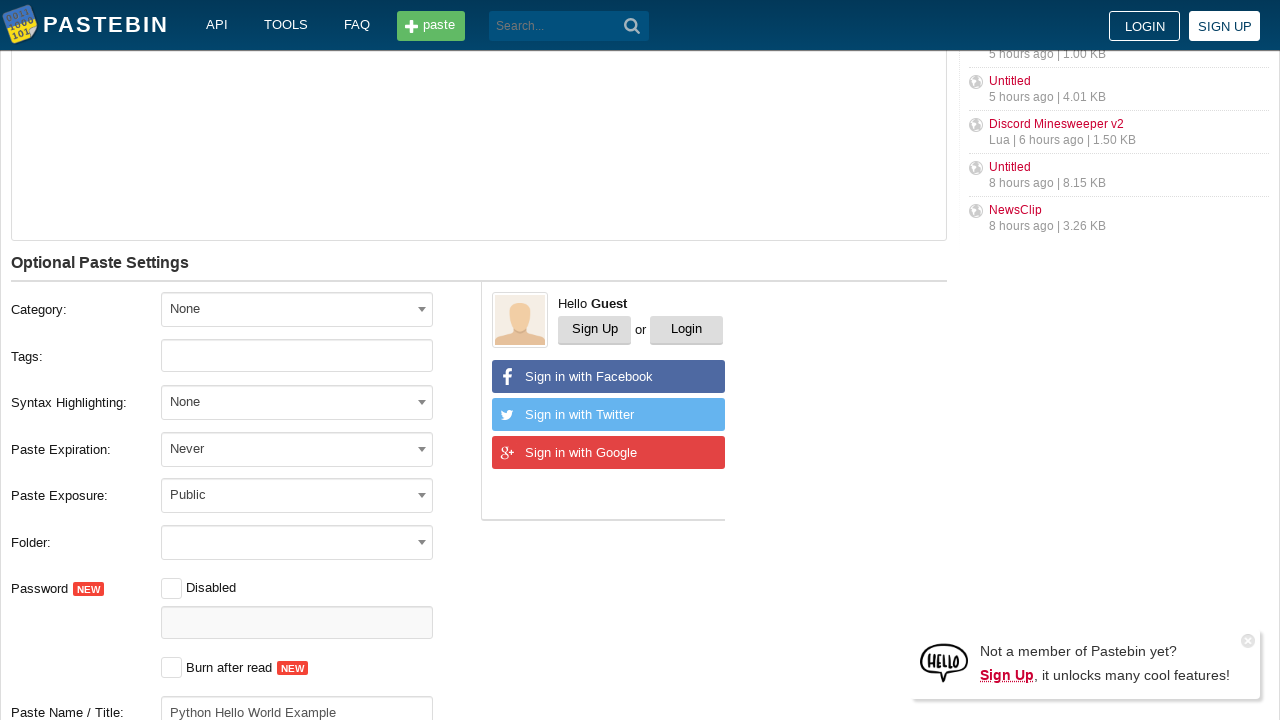

Clicked expiration dropdown at (297, 448) on #select2-postform-expiration-container
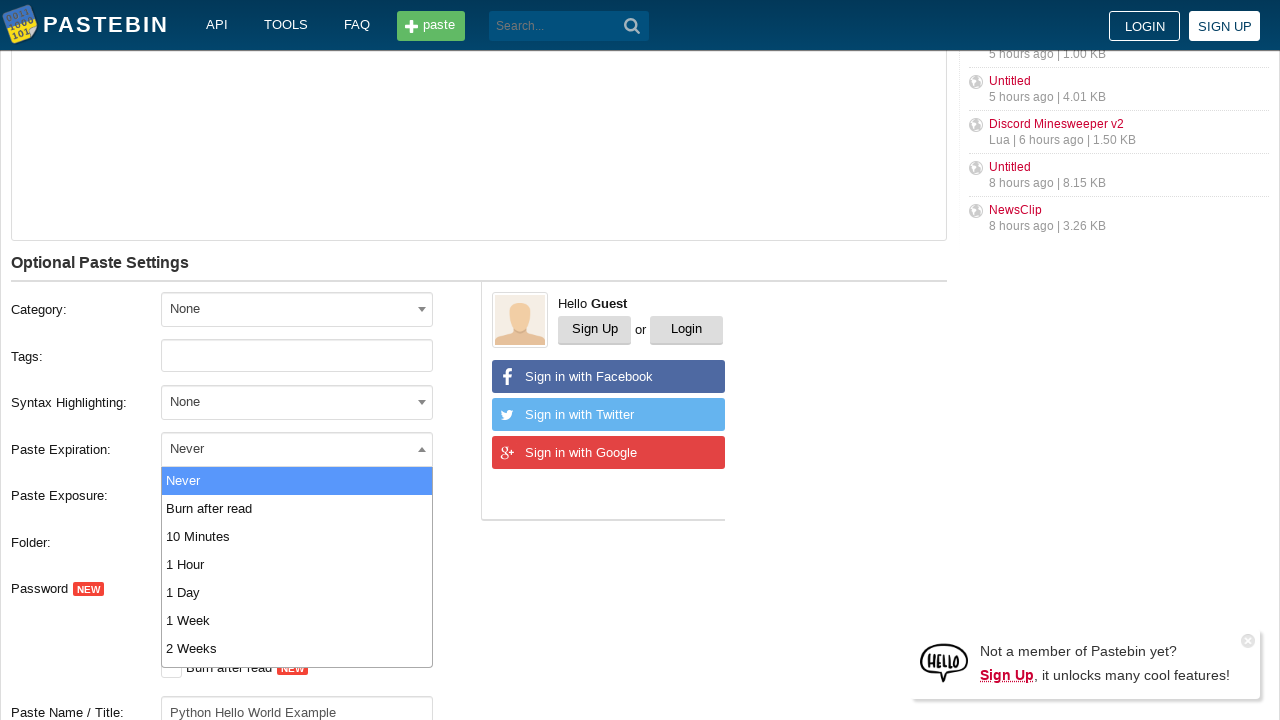

Pressed ArrowDown in expiration dropdown
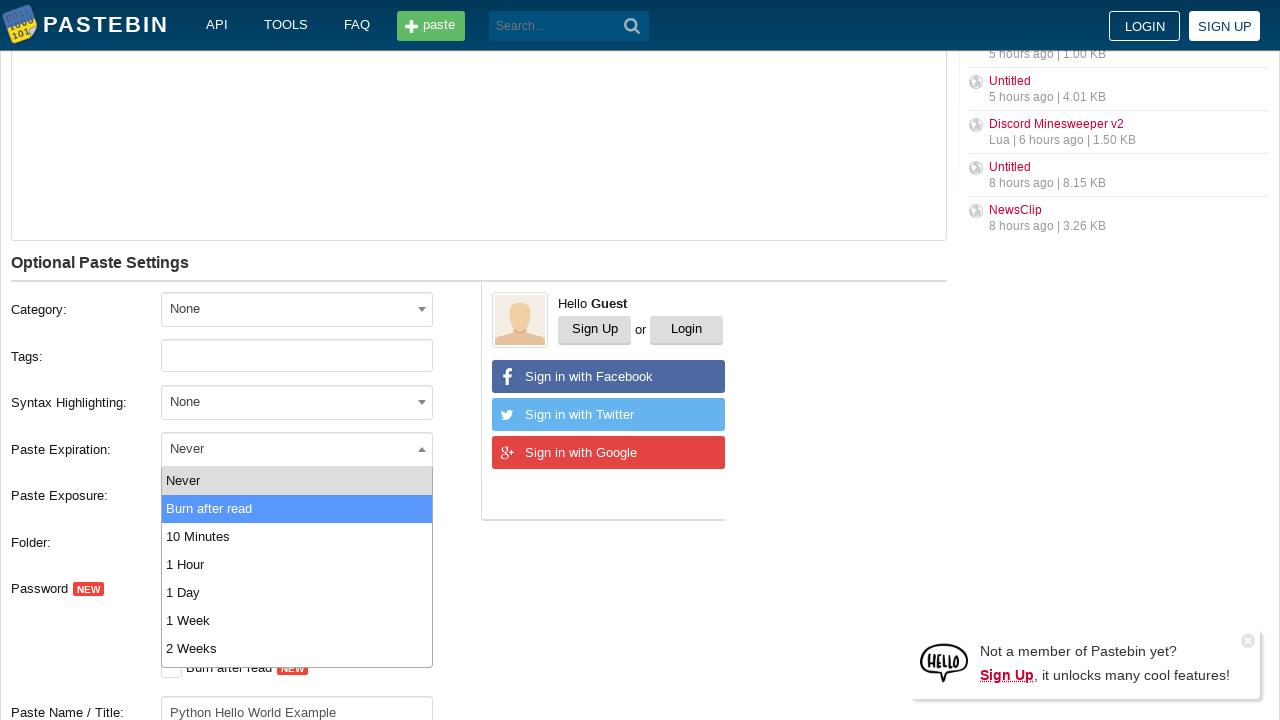

Pressed ArrowDown again in expiration dropdown
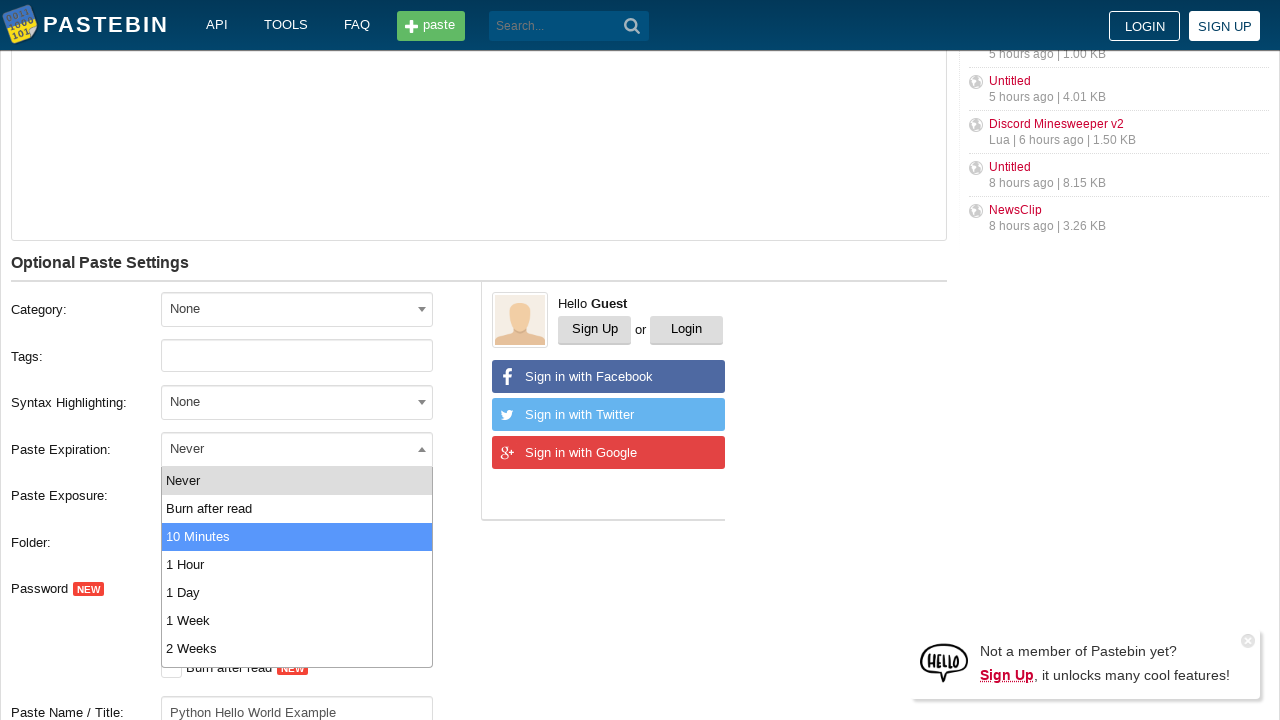

Selected '10 Minutes' expiration option
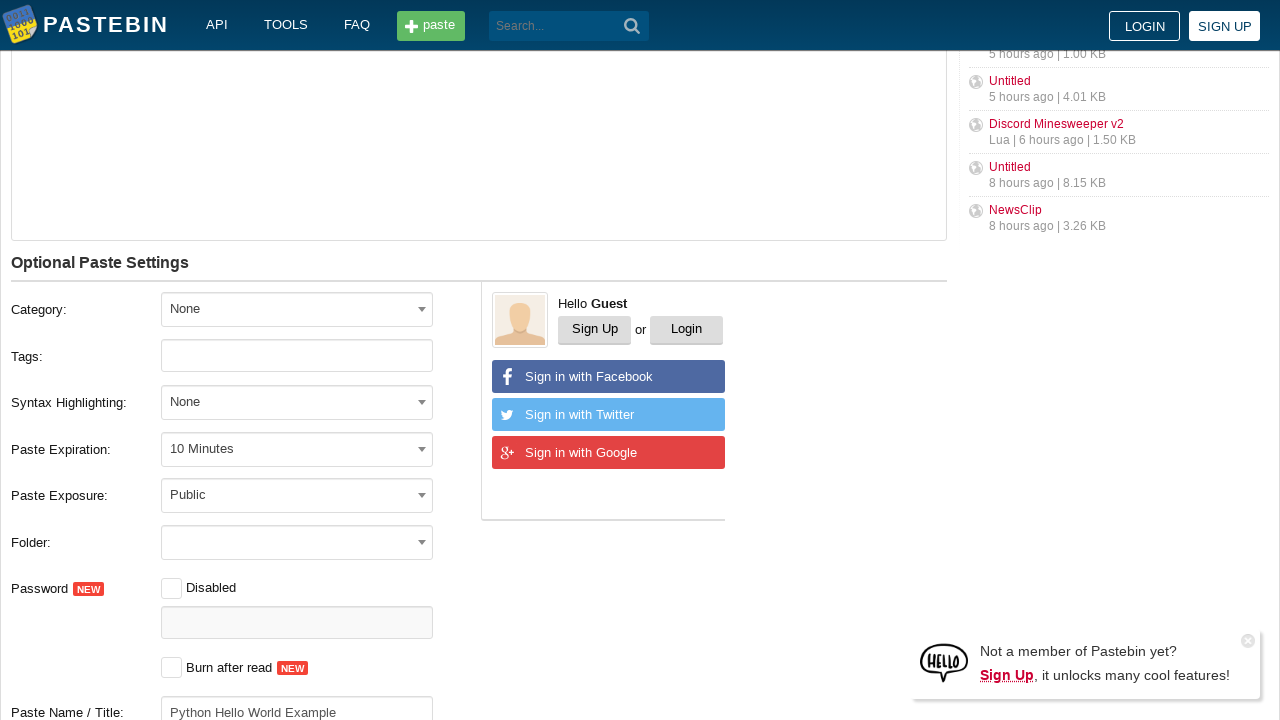

Clicked syntax highlighting dropdown at (297, 402) on #select2-postform-format-container
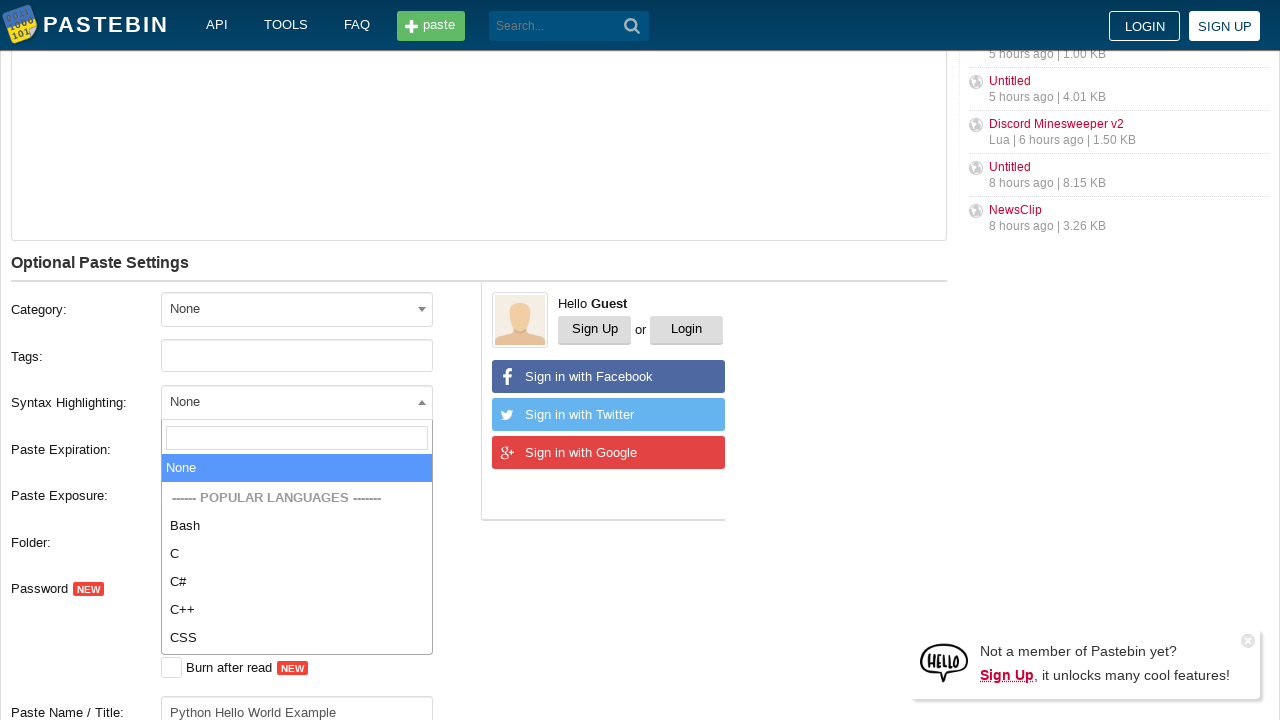

Typed 'Python' in syntax highlighting search field on input.select2-search__field
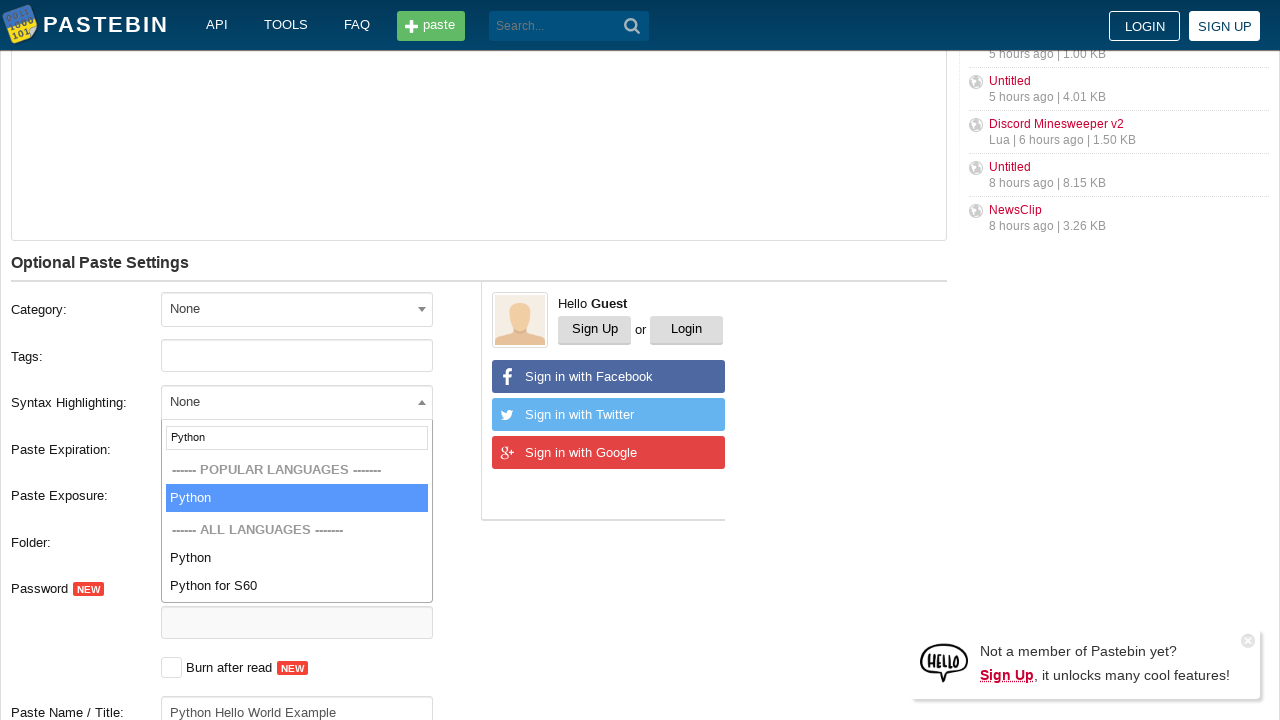

Selected Python syntax highlighting
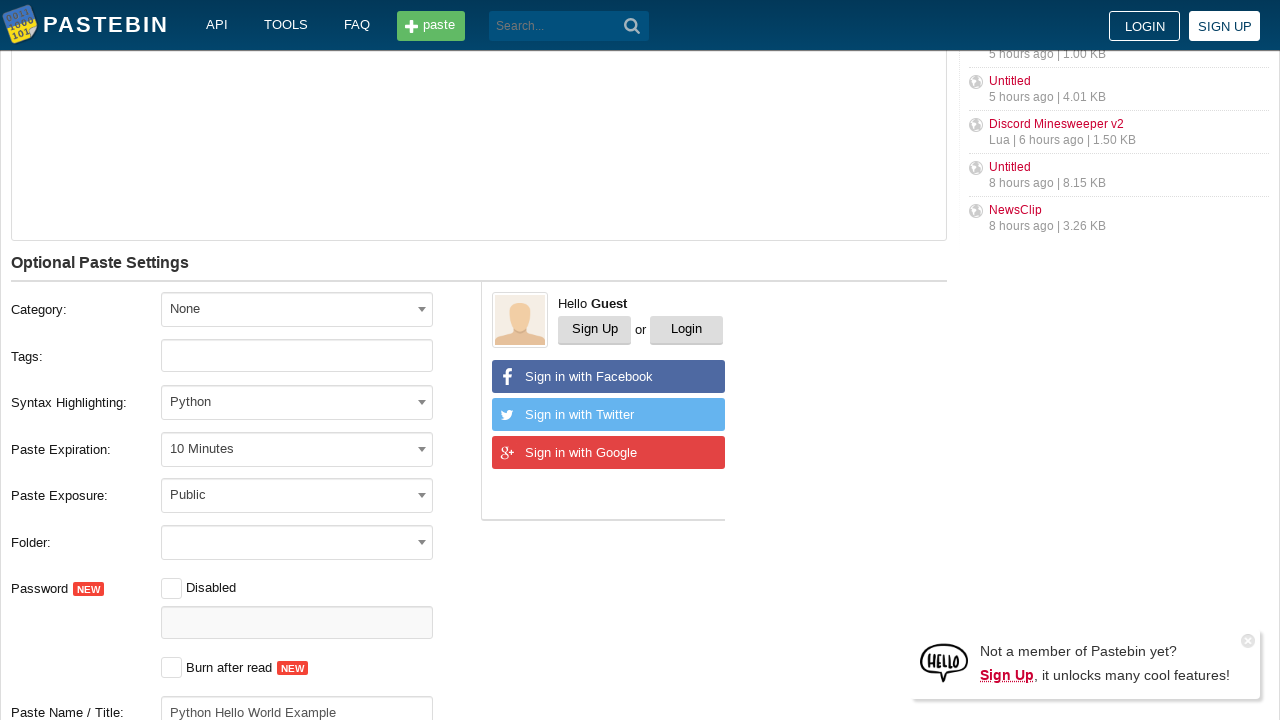

Clicked 'Create New Paste' button at (240, 400) on xpath=//button[text()='Create New Paste']
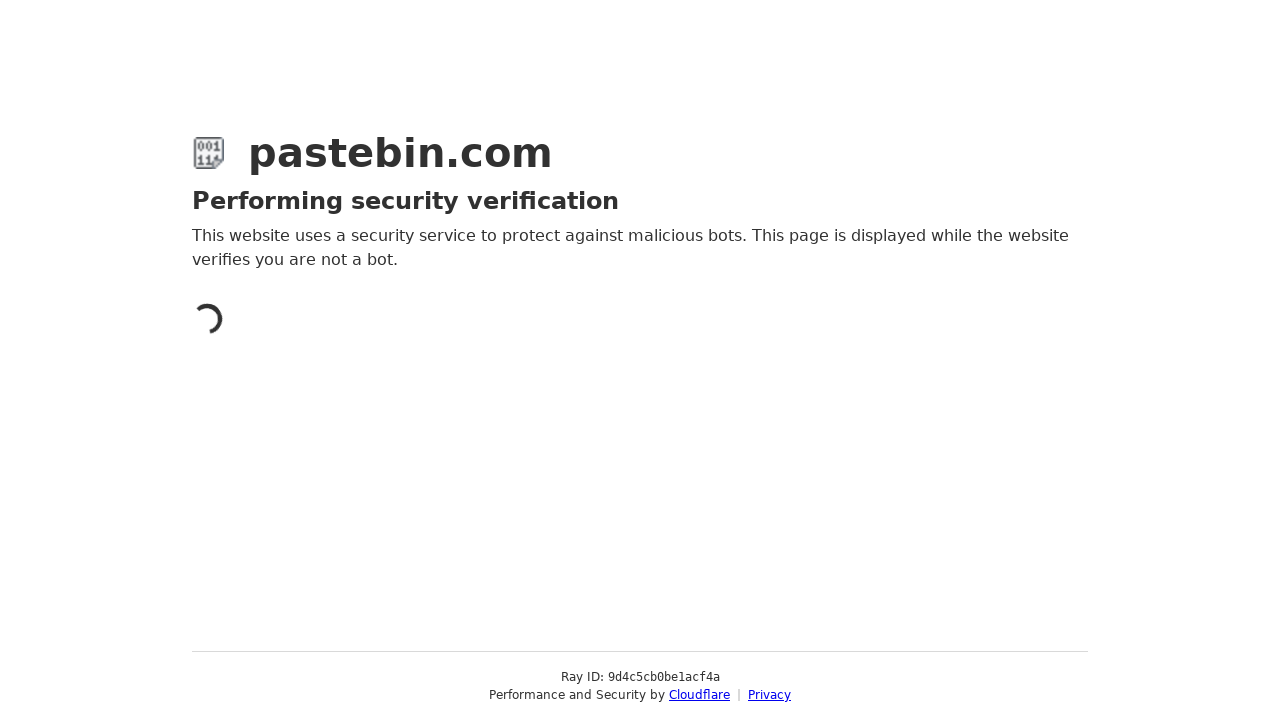

Paste creation page loaded successfully
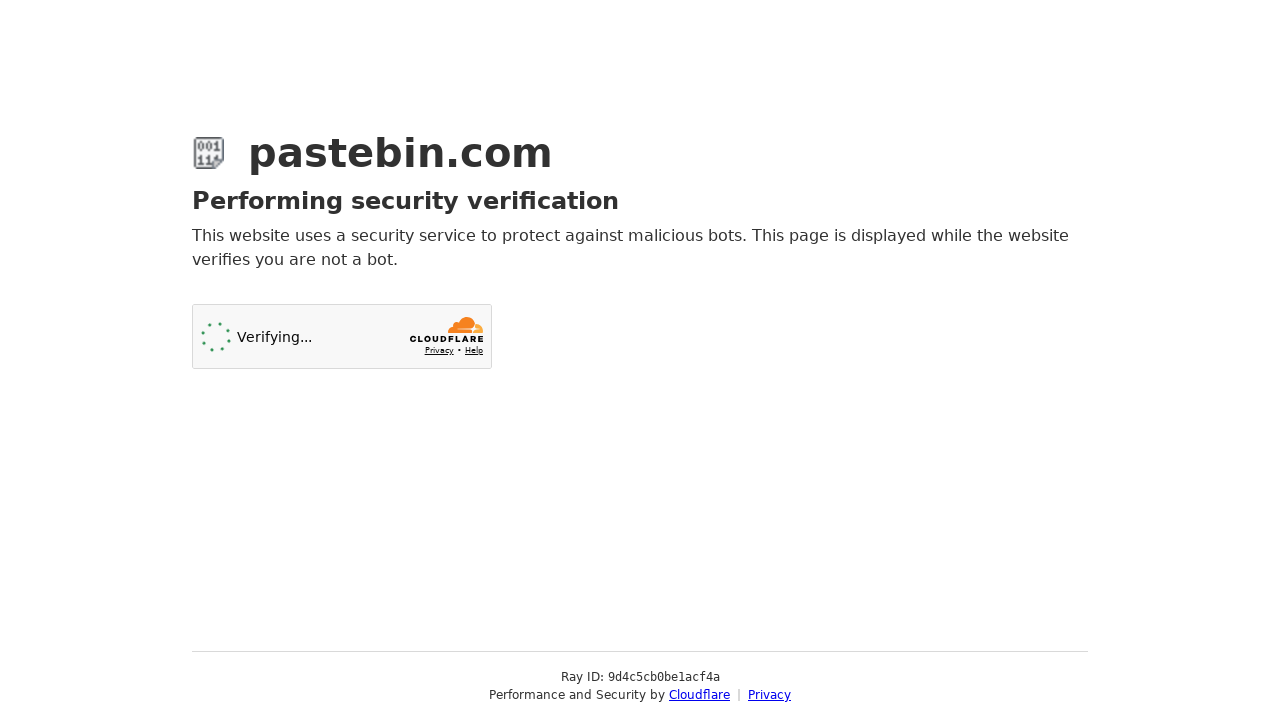

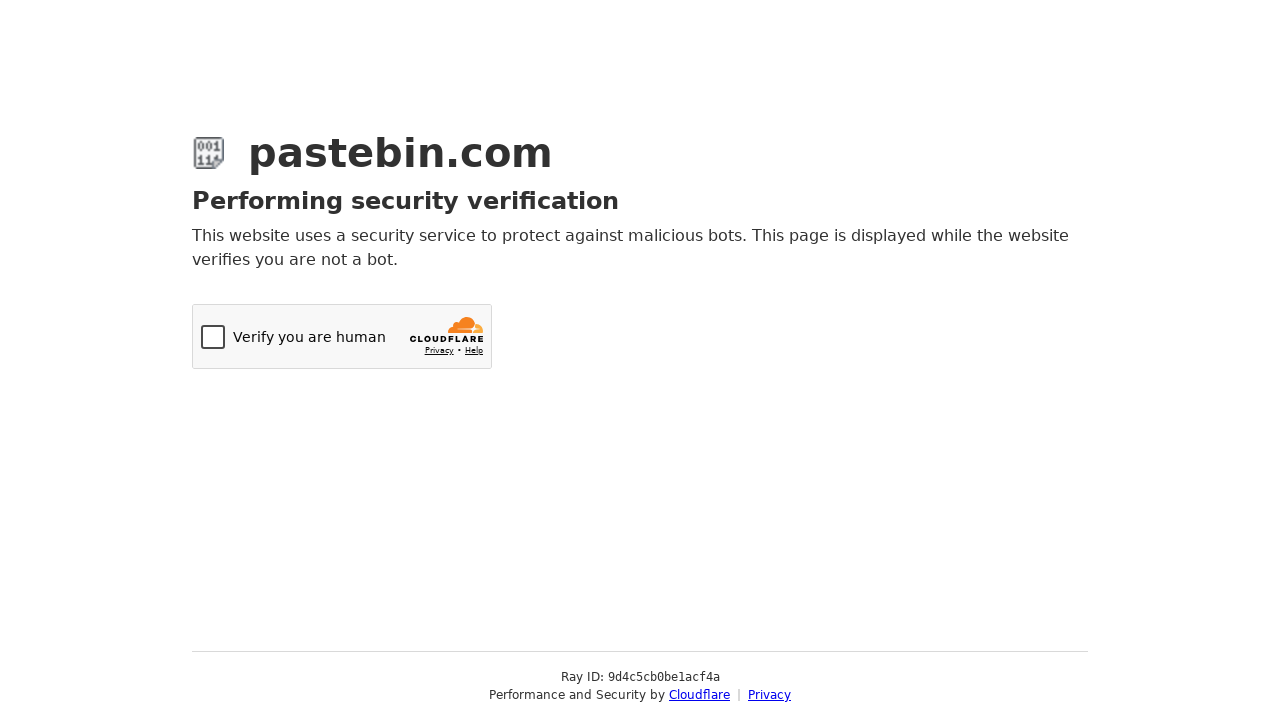